Navigates to a practice links page and verifies that all link elements are present and accessible

Starting URL: https://www.tutorialspoint.com/selenium/practice/links.php

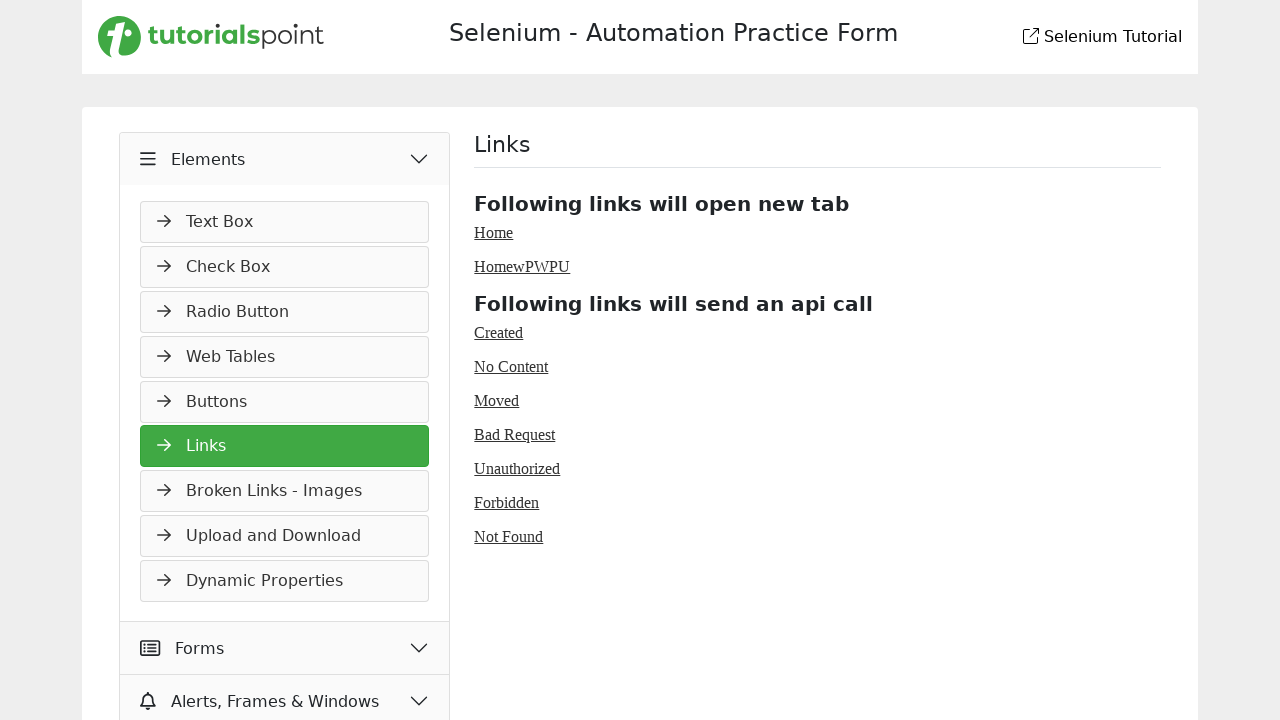

Navigated to practice links page
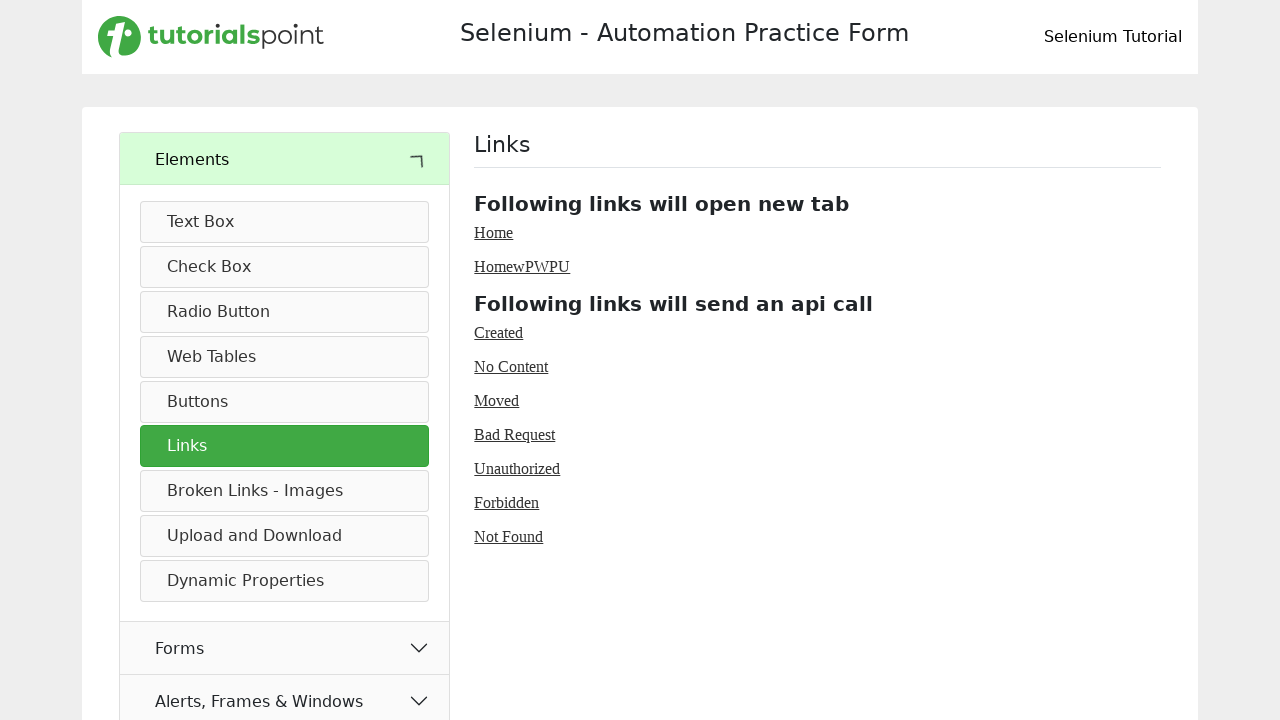

Waited for link elements to load
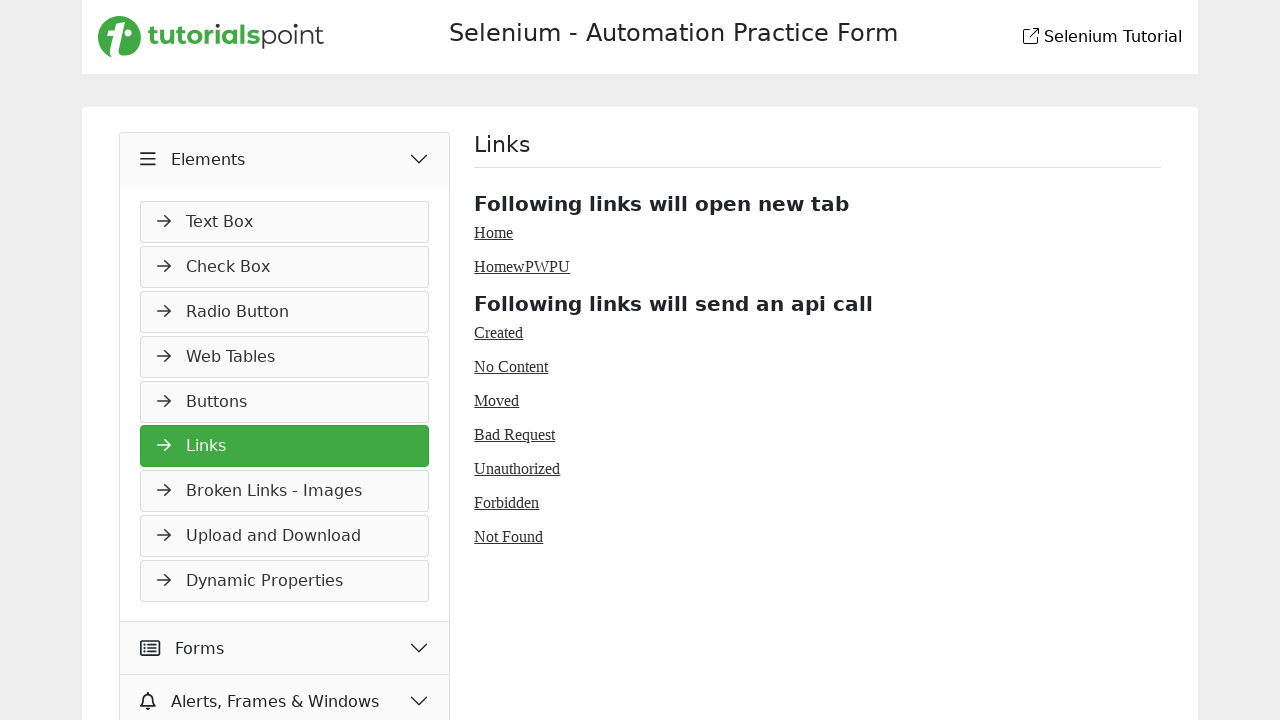

Retrieved all 45 link elements from the page
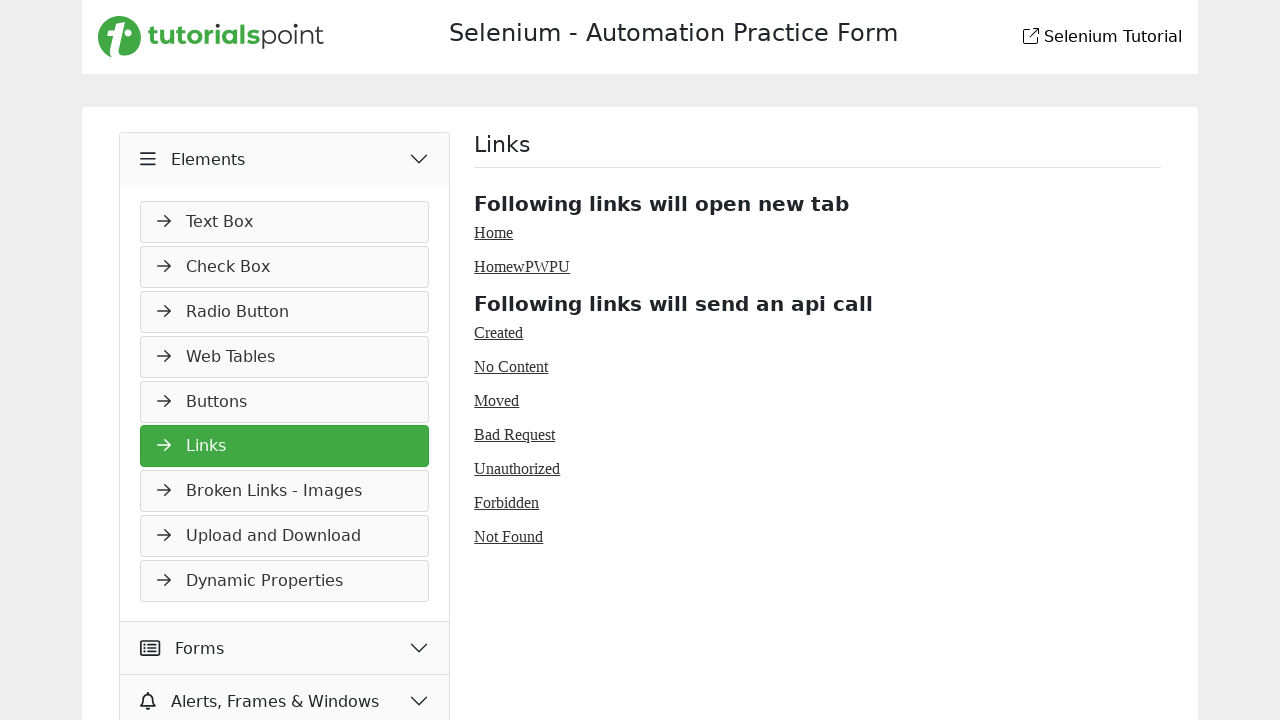

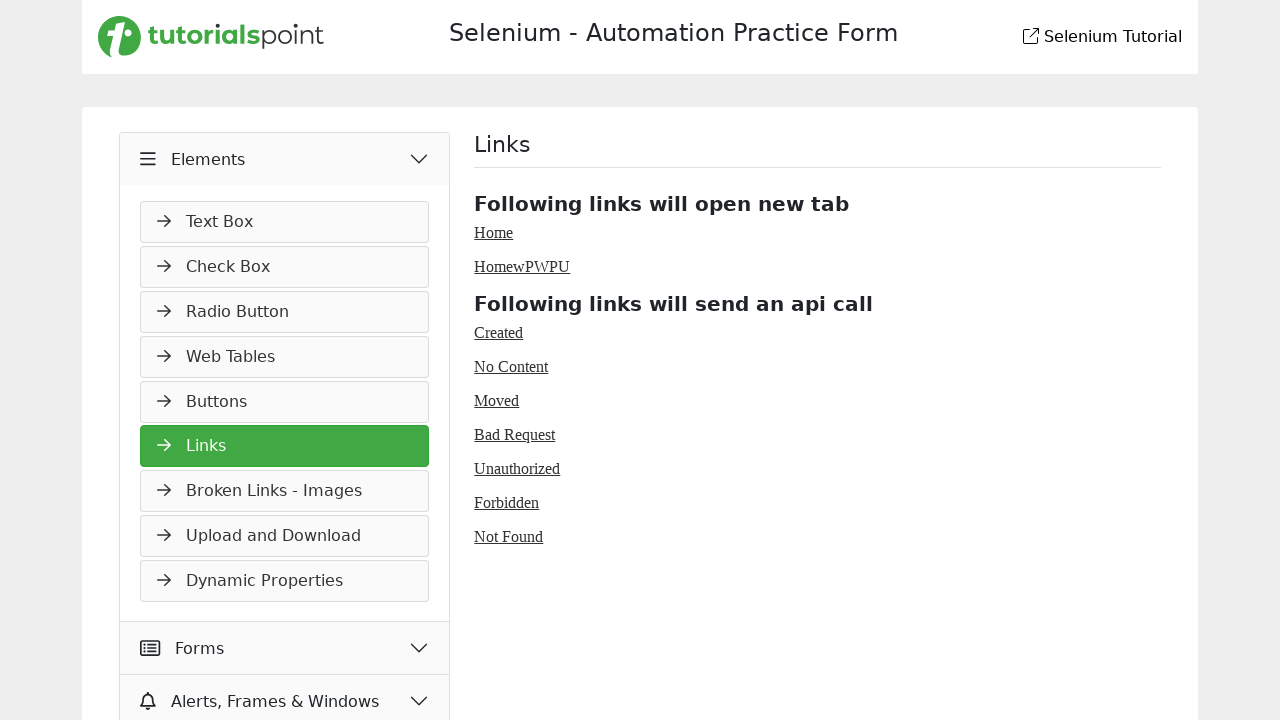